Navigates to omayo blogspot page and locates the search input element to verify its presence and inspect its properties.

Starting URL: http://omayo.blogspot.com/

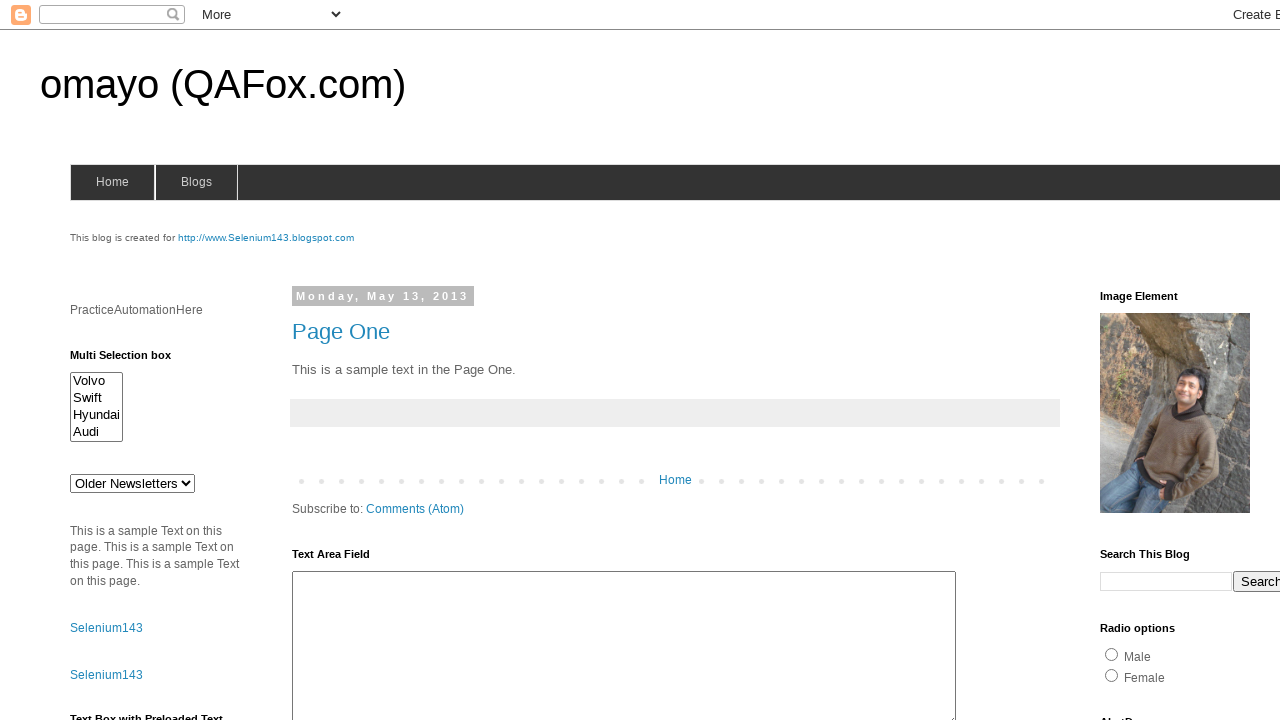

Navigated to omayo blogspot page
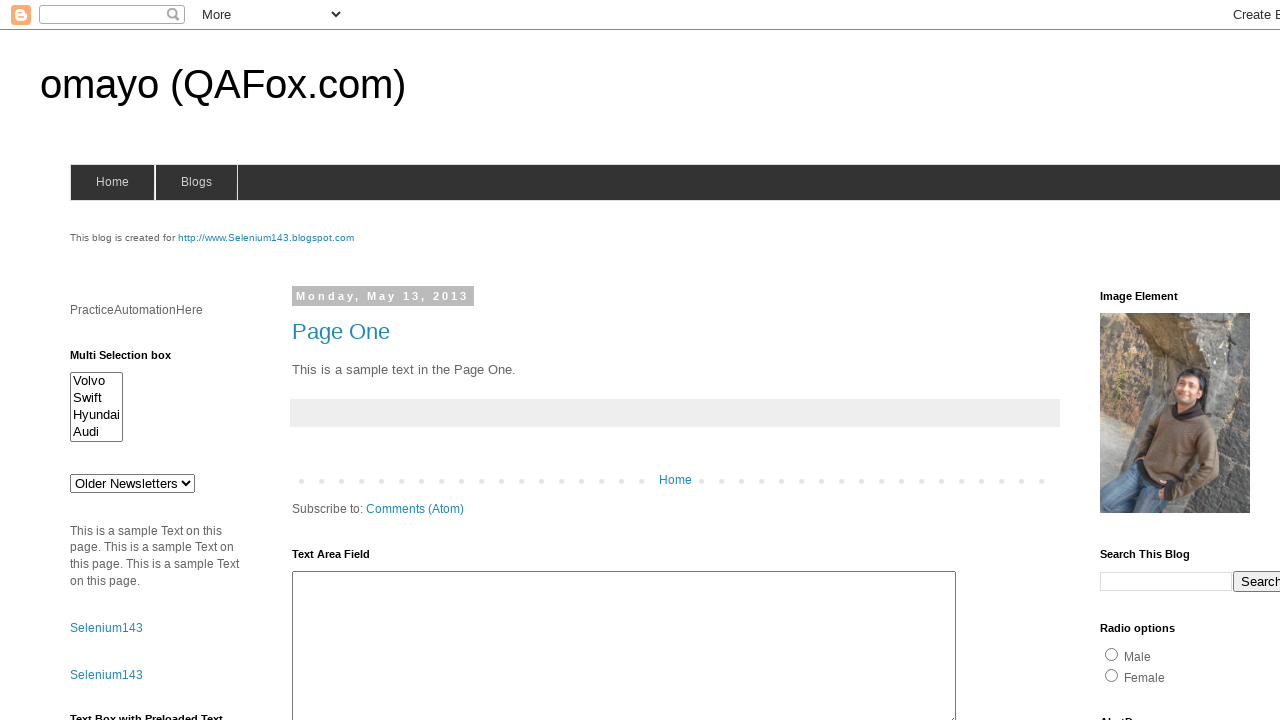

Located search input element using XPath
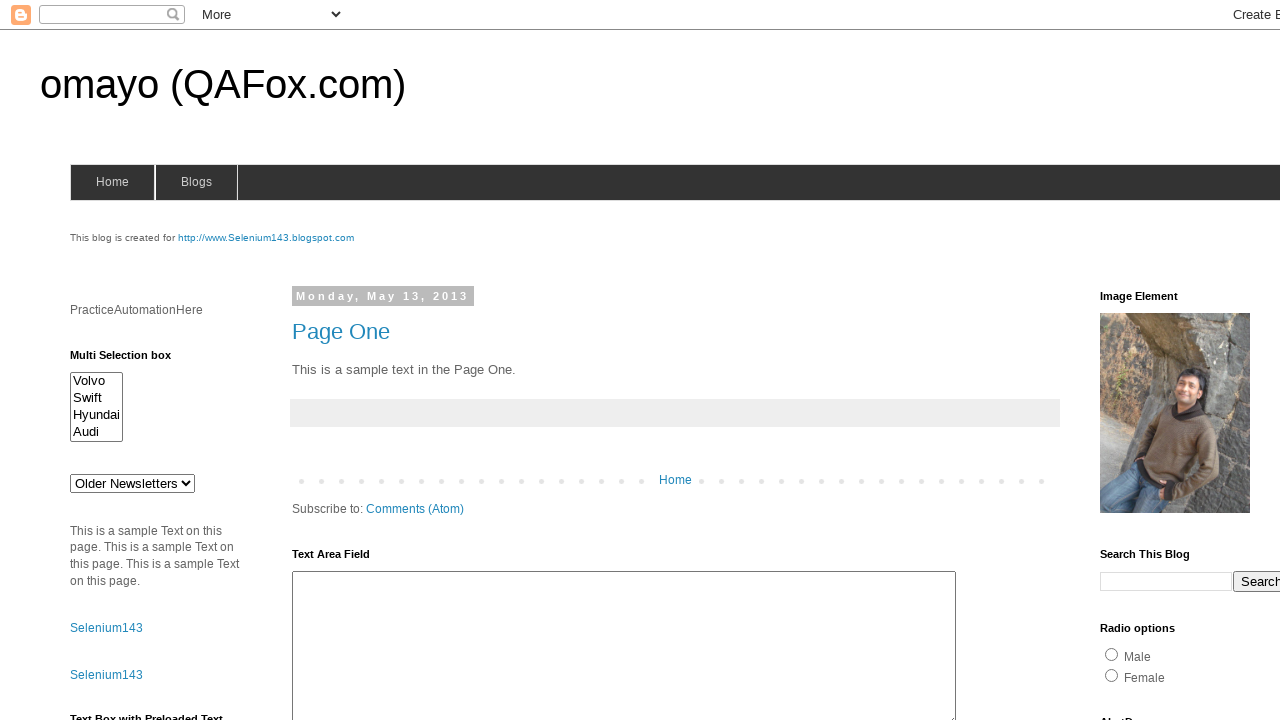

Search input element is now visible
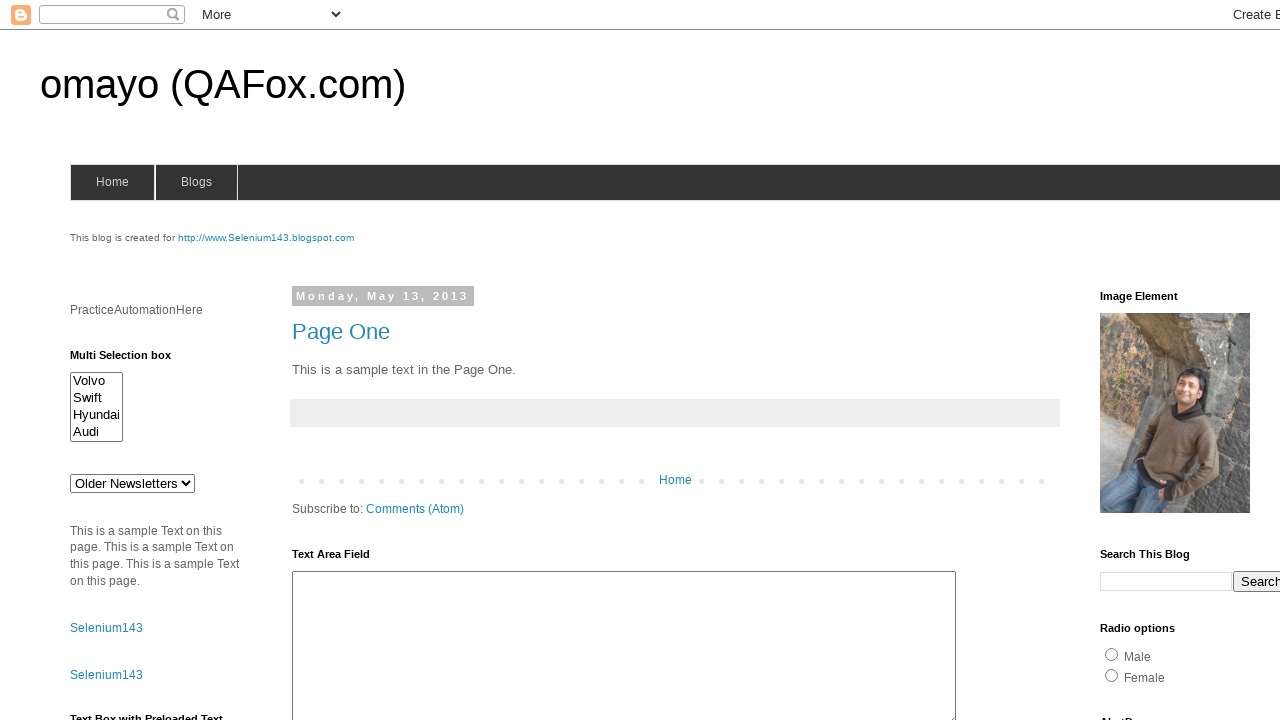

Retrieved tag name of search input element: input
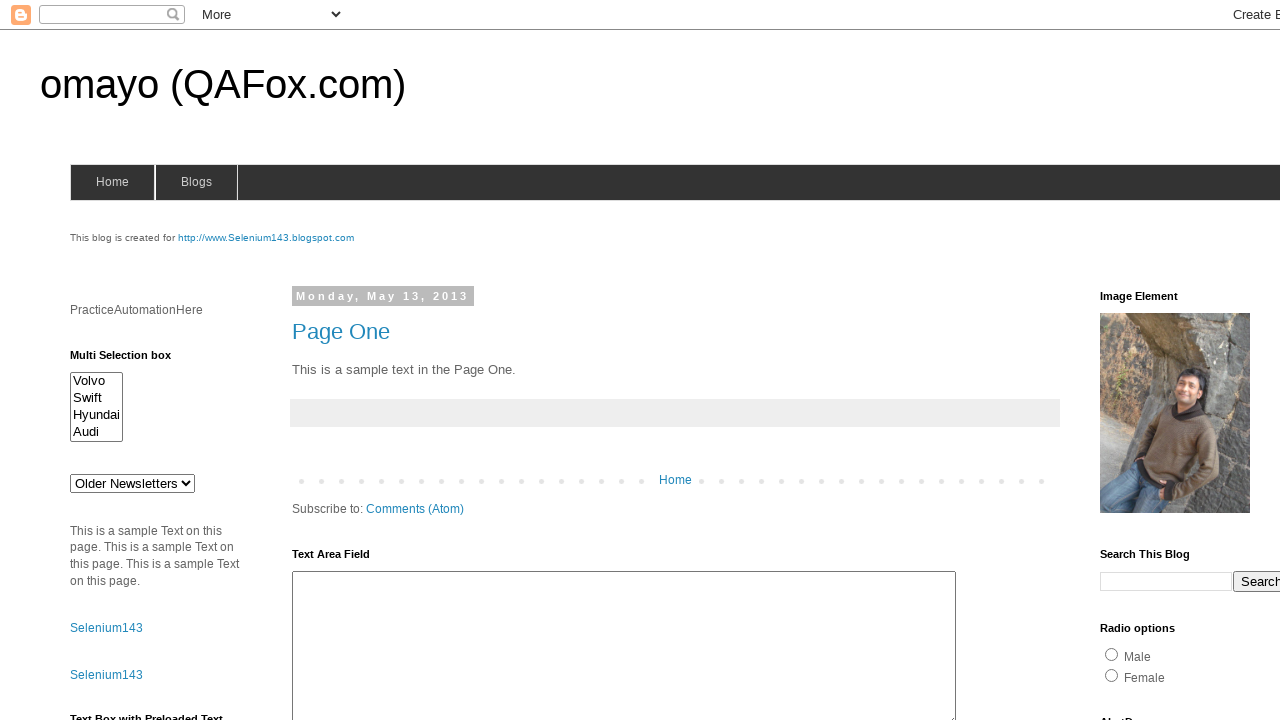

Printed tag name to console: input
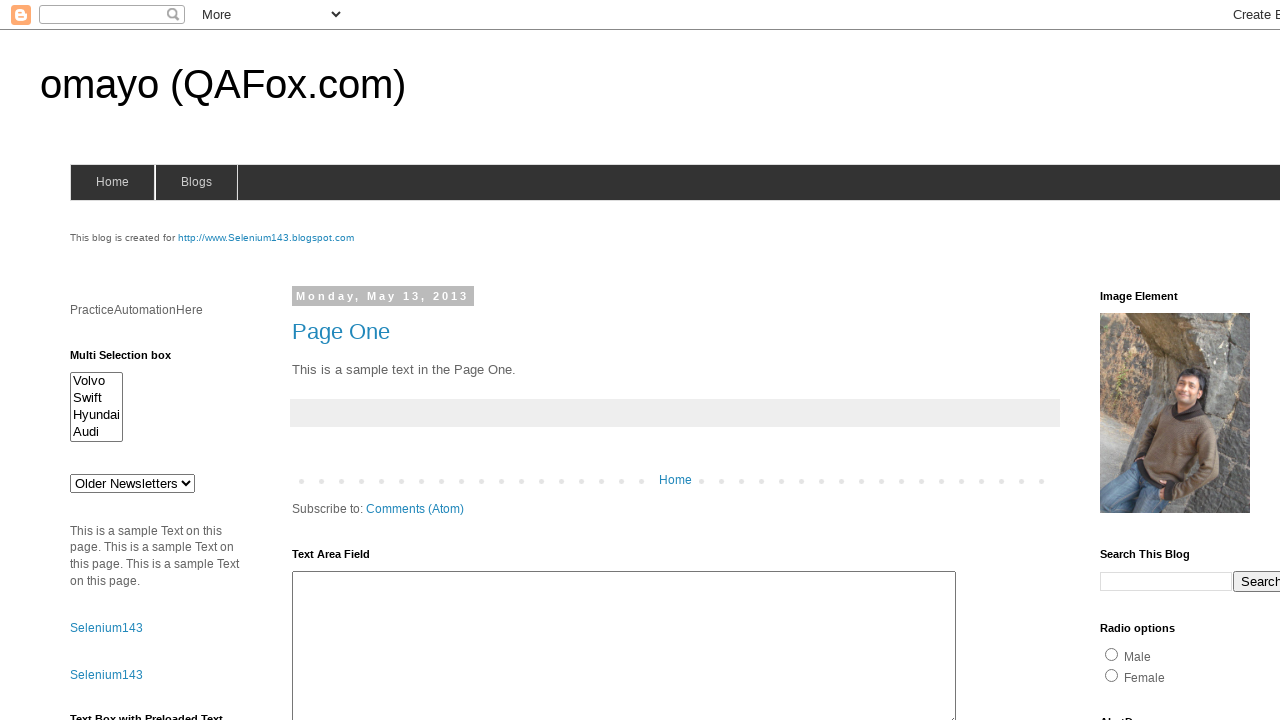

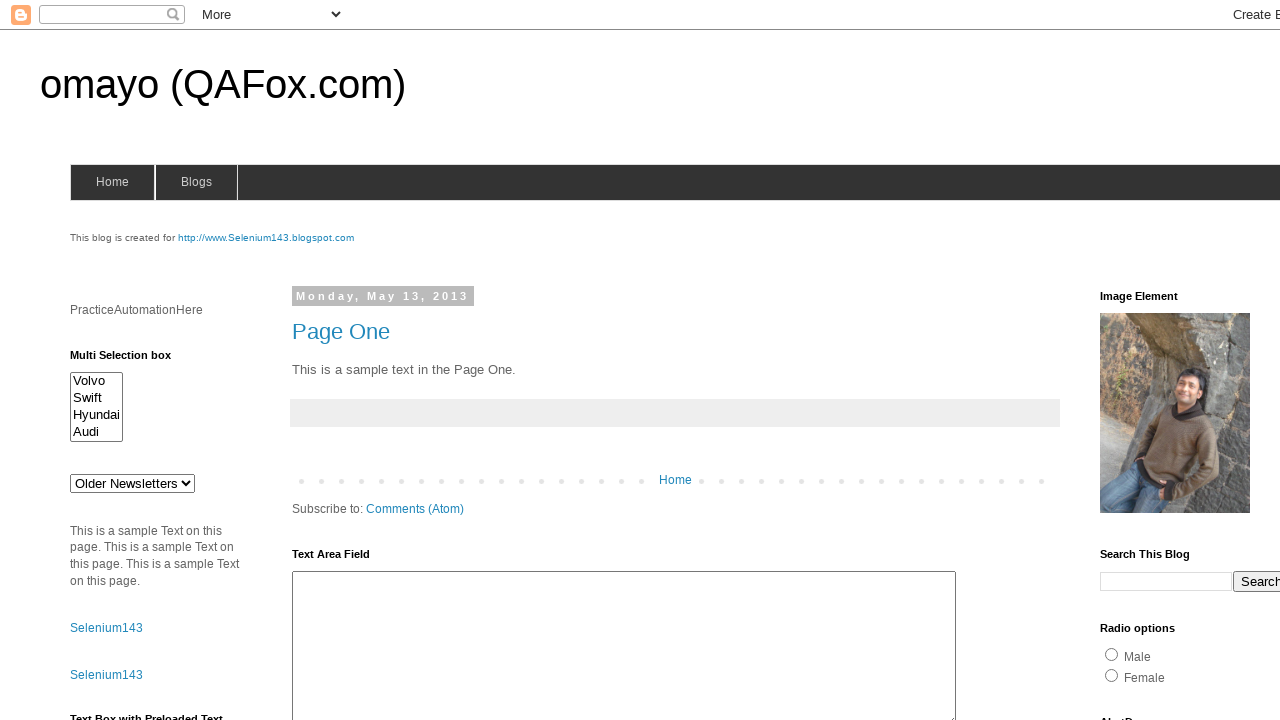